Tests checkbox functionality by verifying initial states, clicking checkboxes, and verifying the state changes

Starting URL: https://the-internet.herokuapp.com/checkboxes

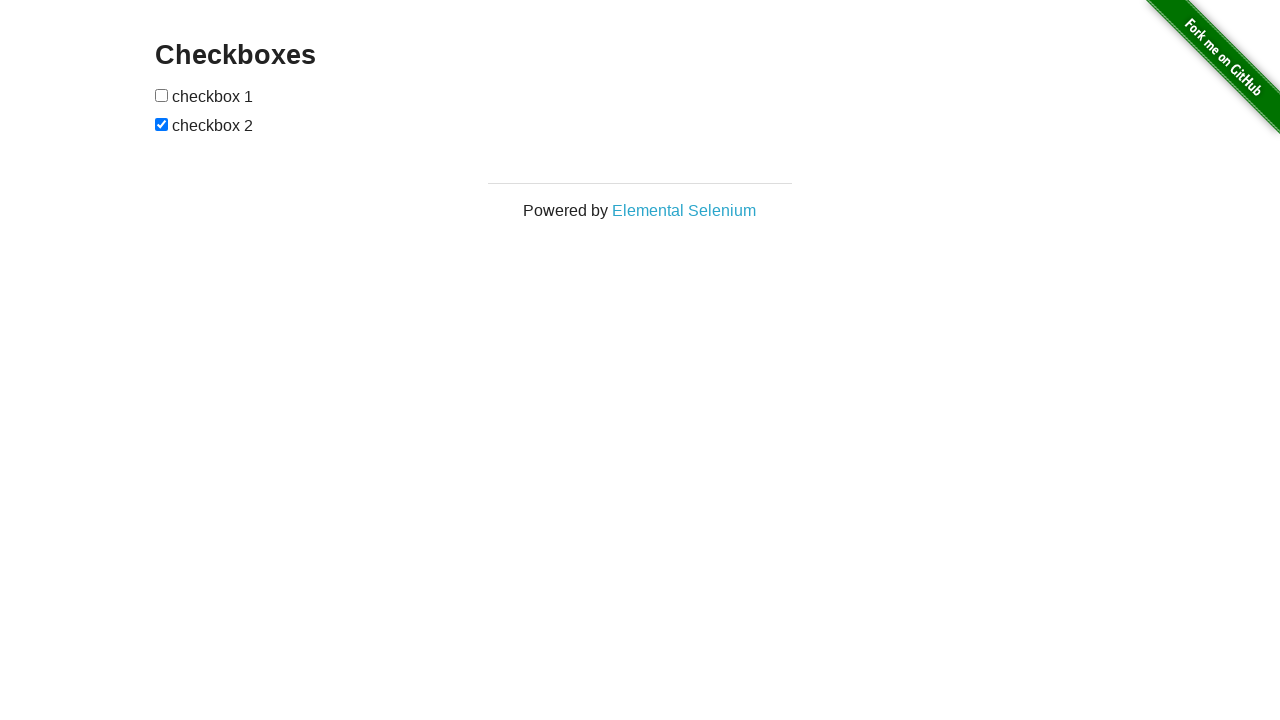

Located checkbox1 element
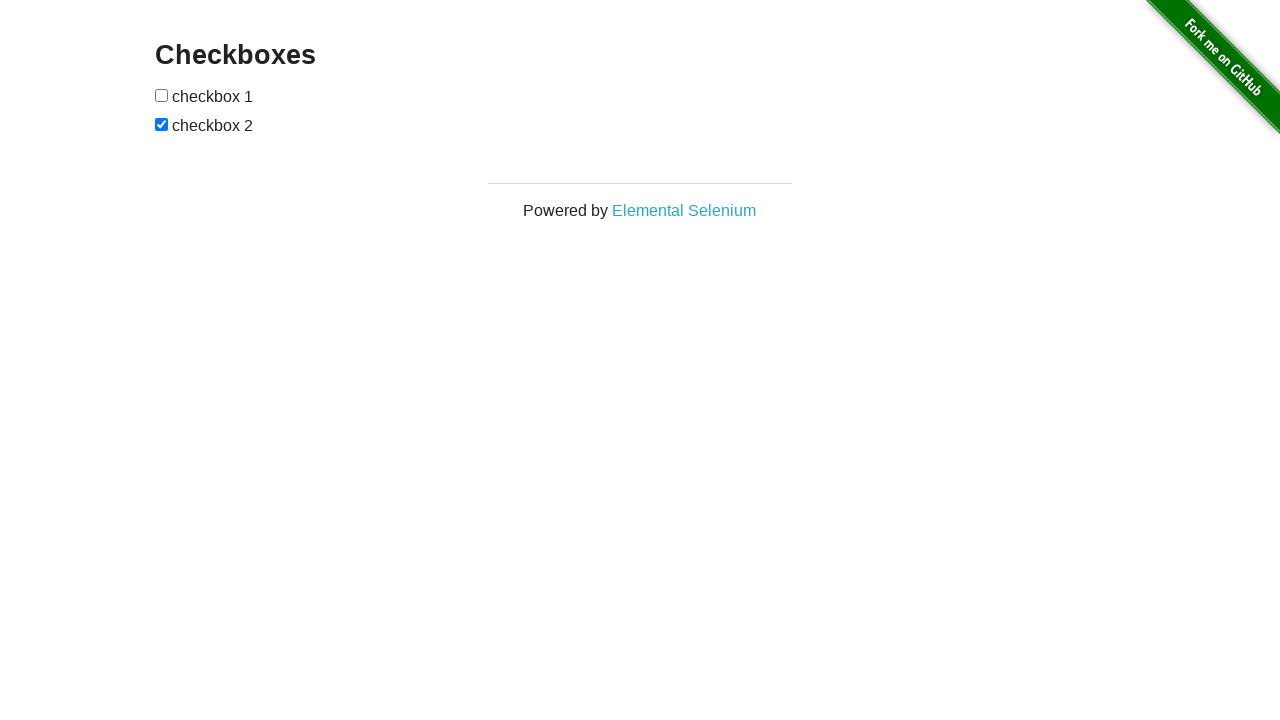

Located checkbox2 element
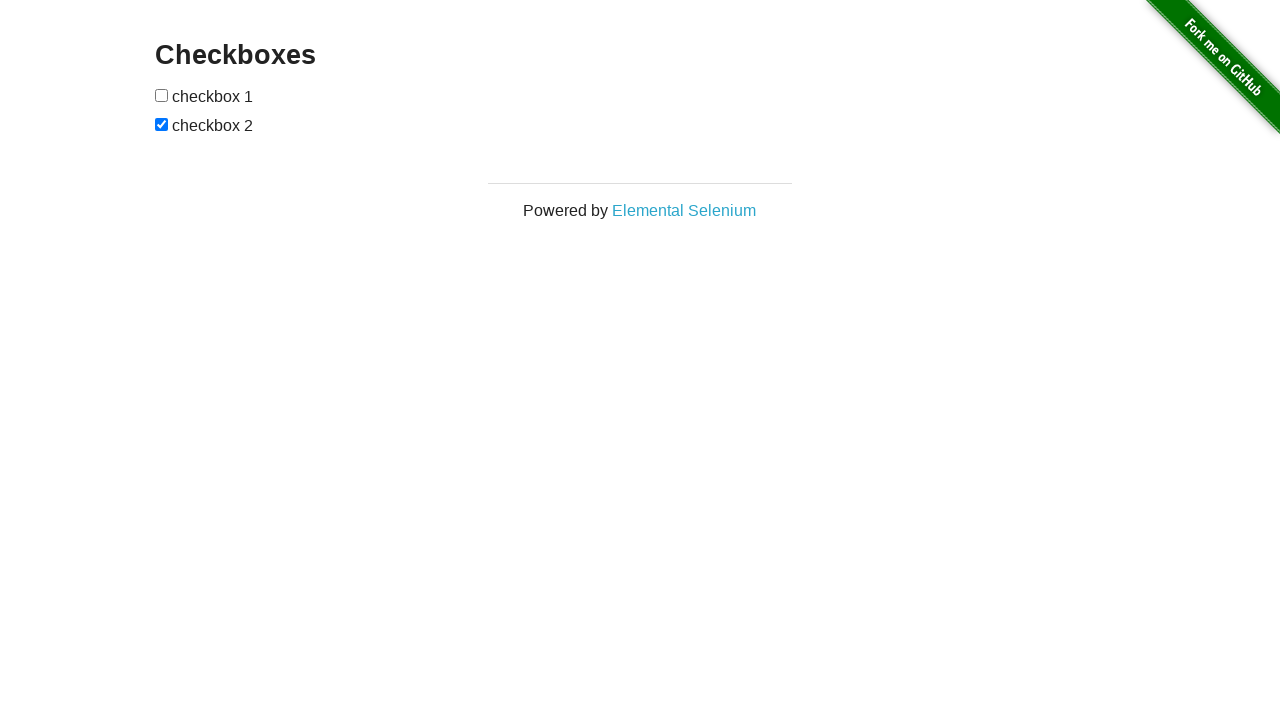

Verified that checkbox2 is initially checked
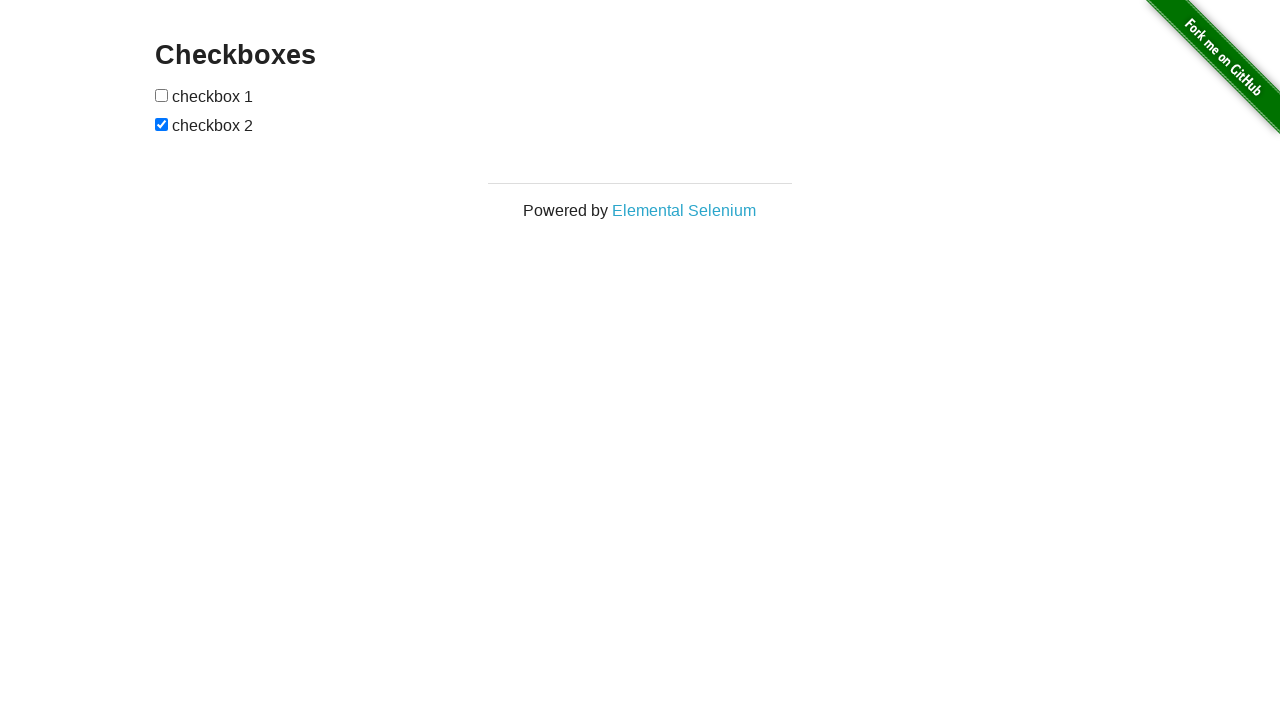

Verified that checkbox1 is initially unchecked
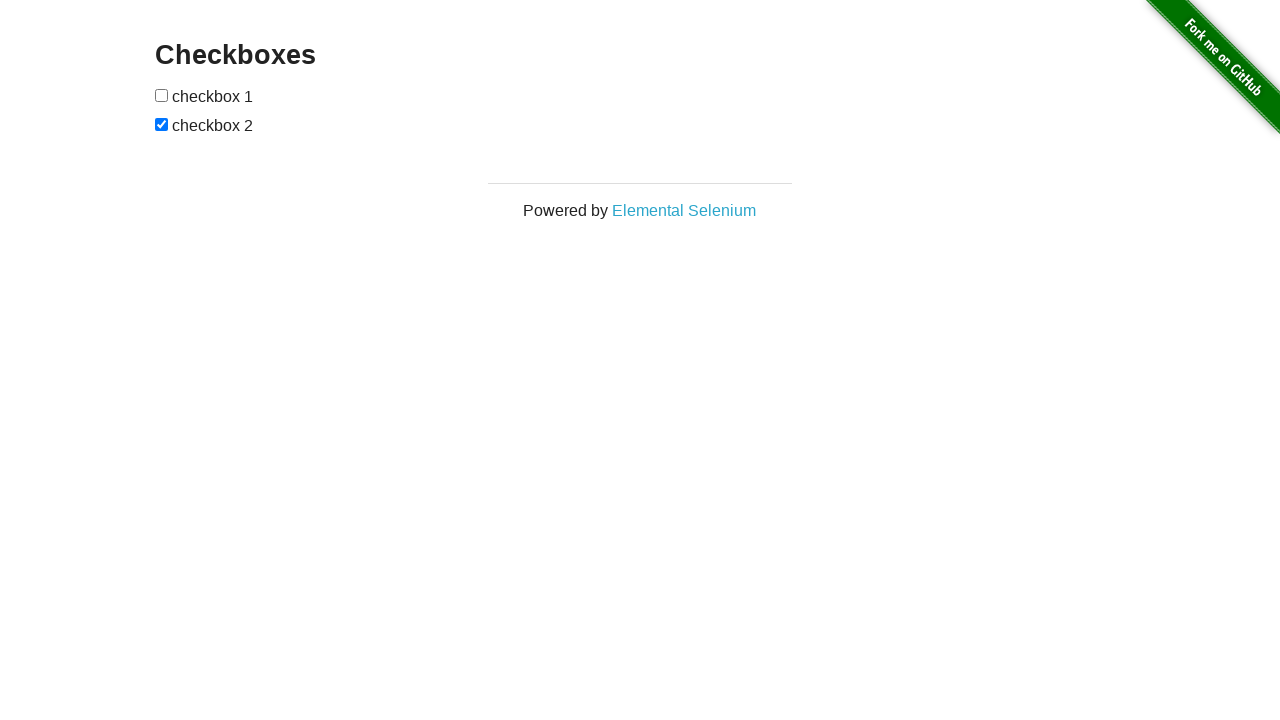

Clicked checkbox1 to check it at (162, 95) on xpath=//form[@id='checkboxes']/input[1]
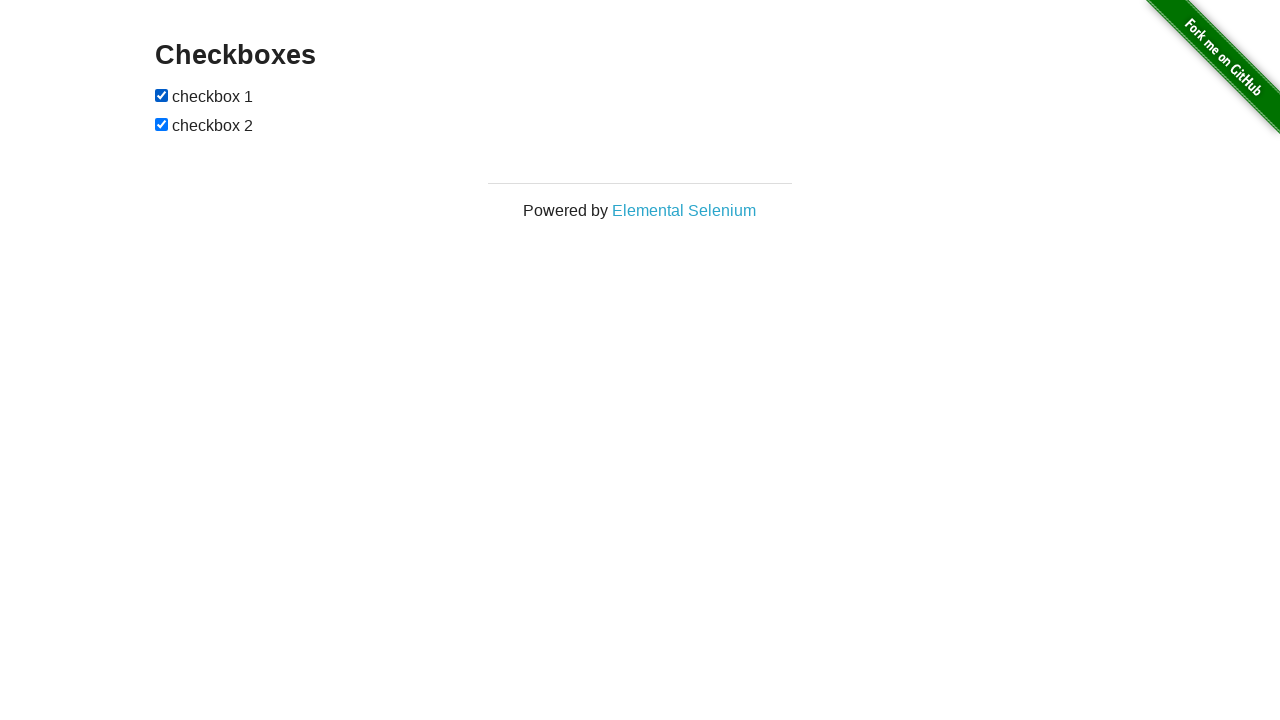

Clicked checkbox2 to uncheck it at (162, 124) on xpath=//form[@id='checkboxes']/input[2]
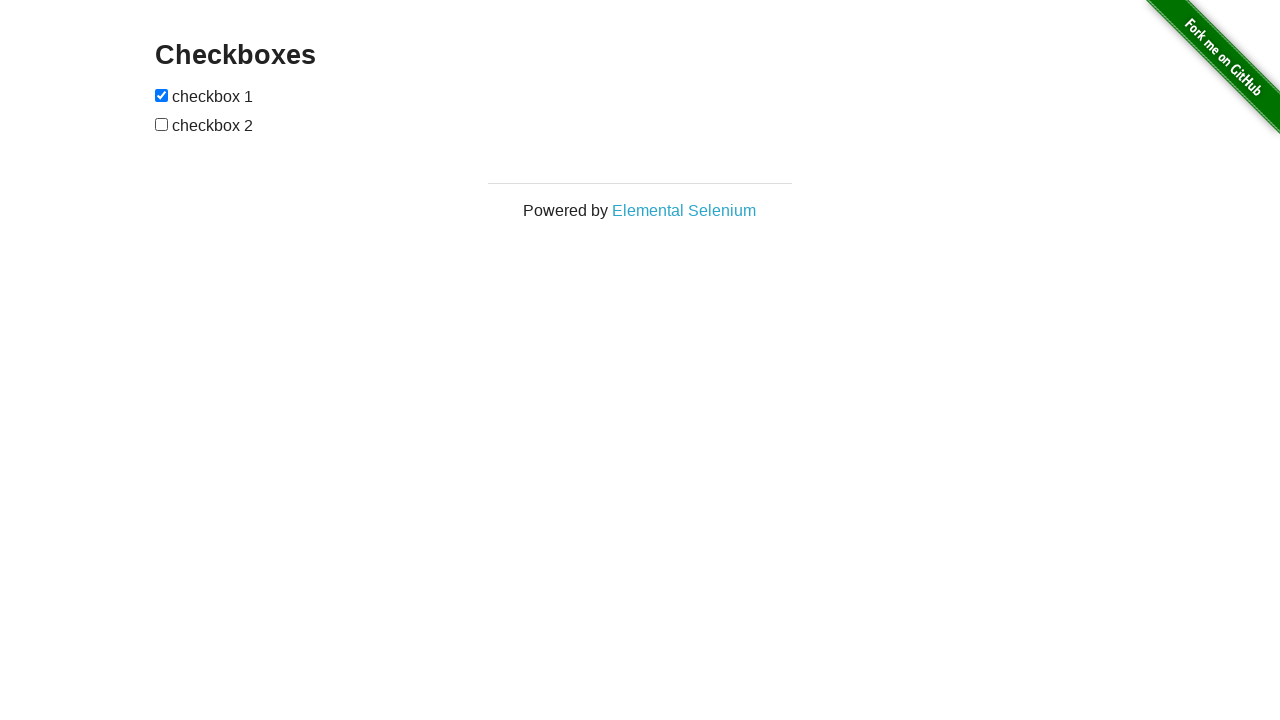

Verified that checkbox2 is now unchecked
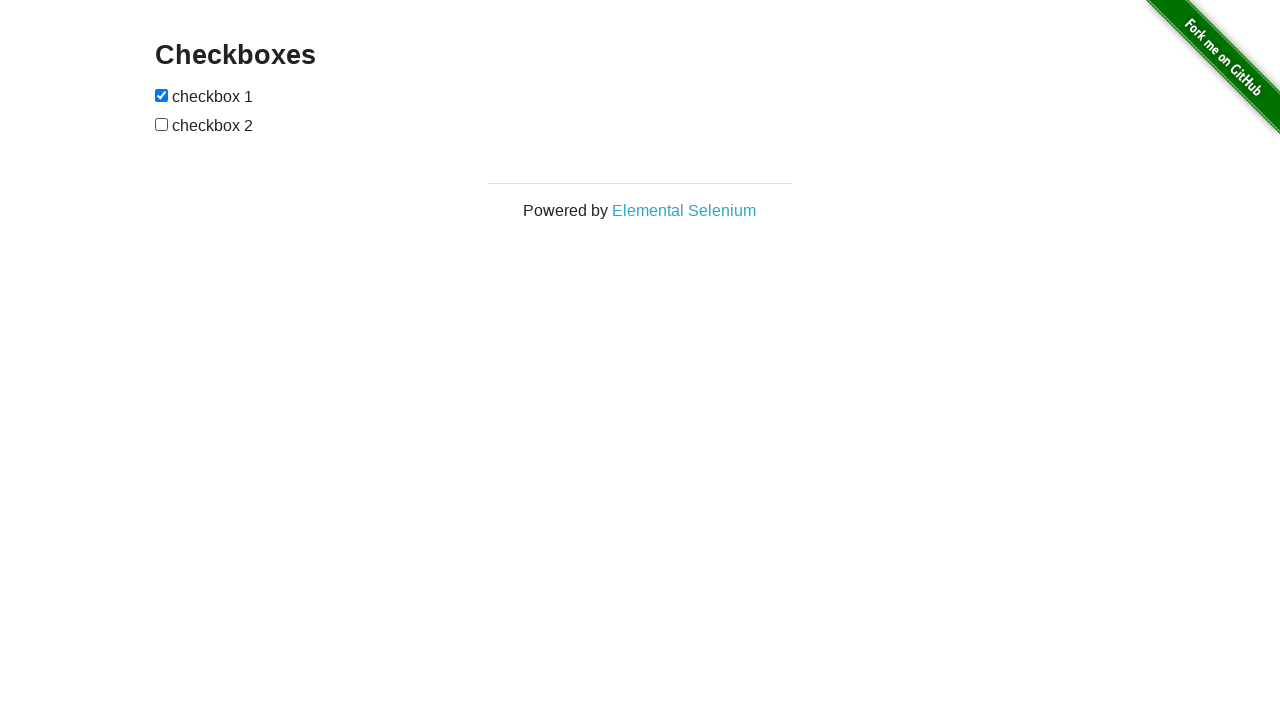

Verified that checkbox1 is now checked
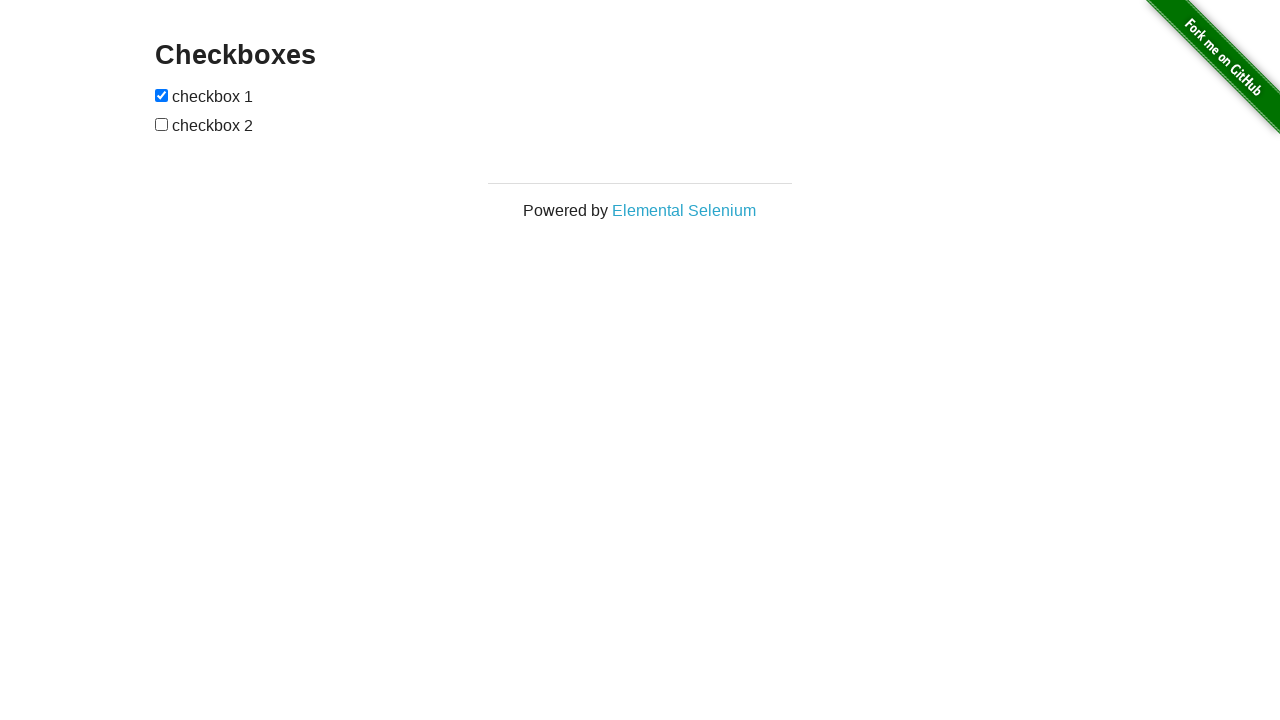

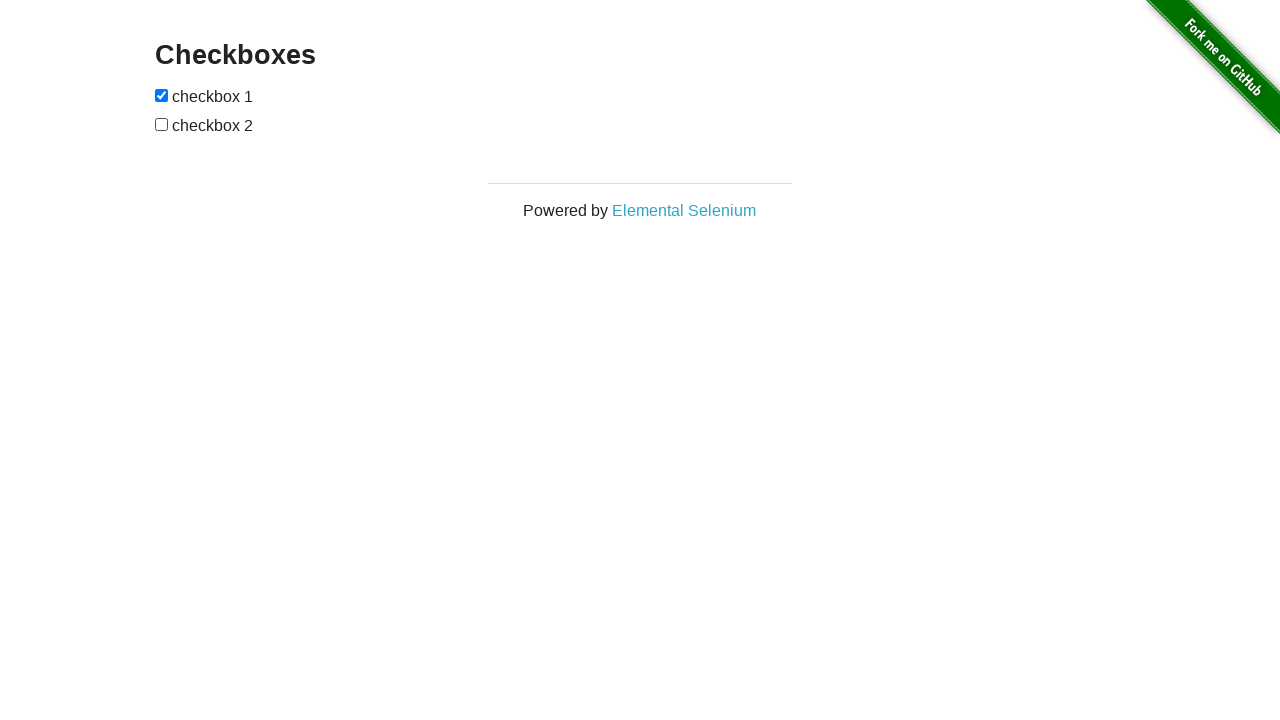